Tests browser alert handling by clicking a button that triggers a simple alert and then accepting/dismissing the alert dialog

Starting URL: https://training-support.net/webelements/alerts

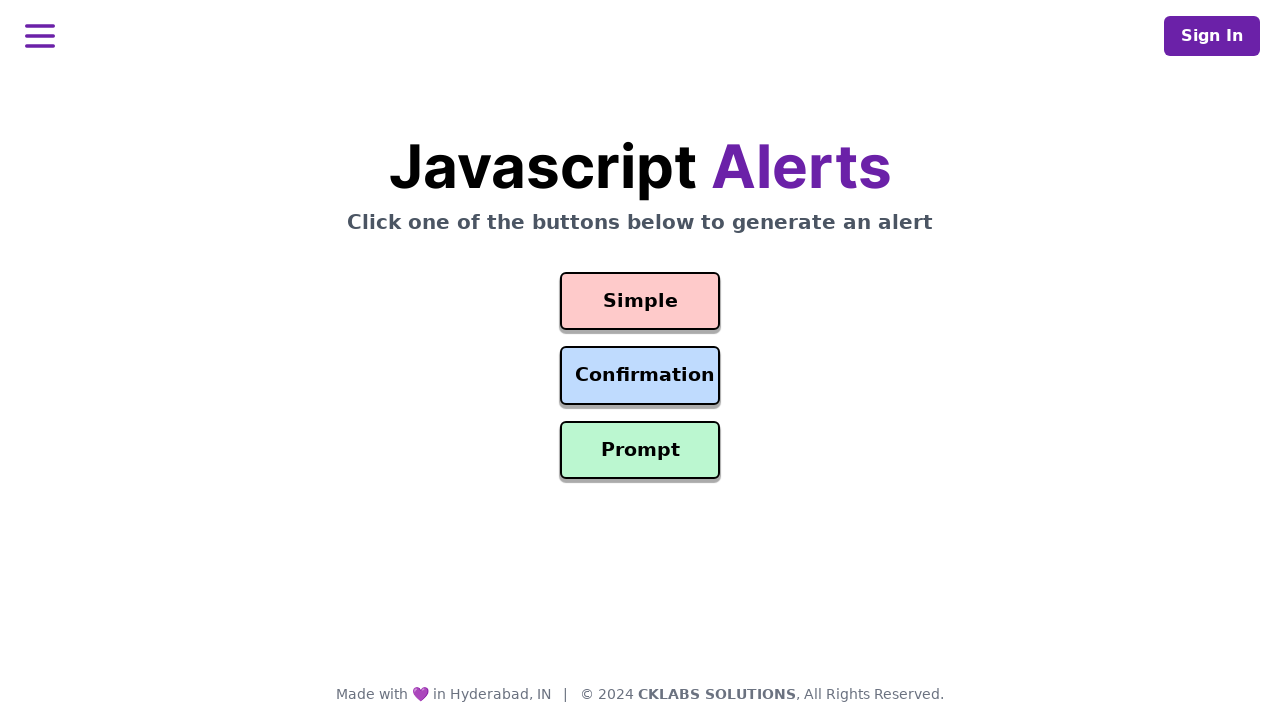

Navigated to alerts page
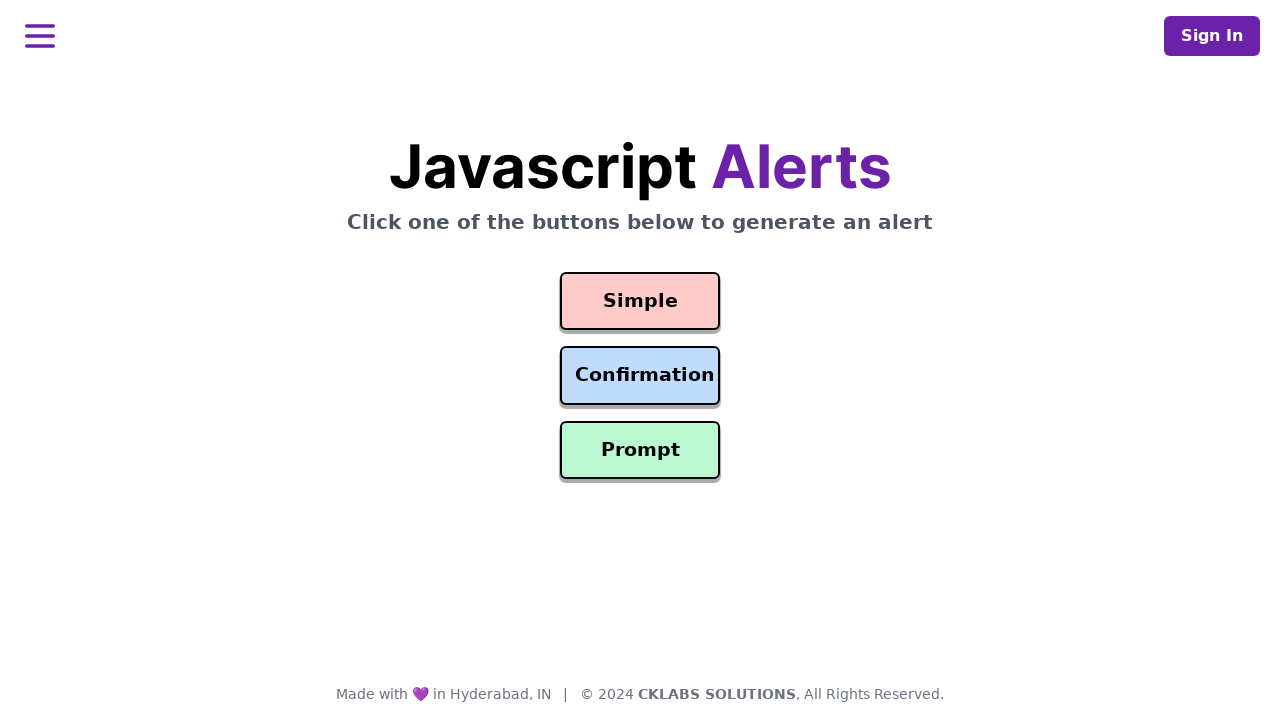

Clicked the simple alert button at (640, 301) on #simple
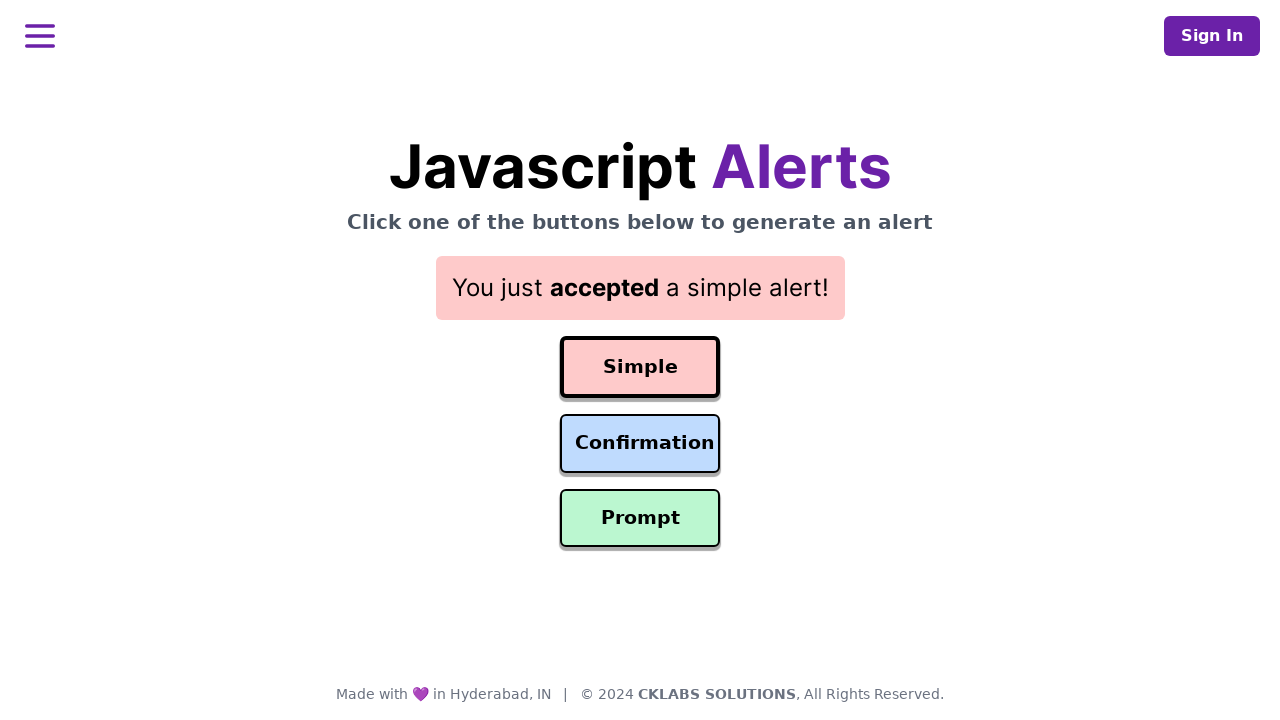

Set up dialog handler to accept alerts
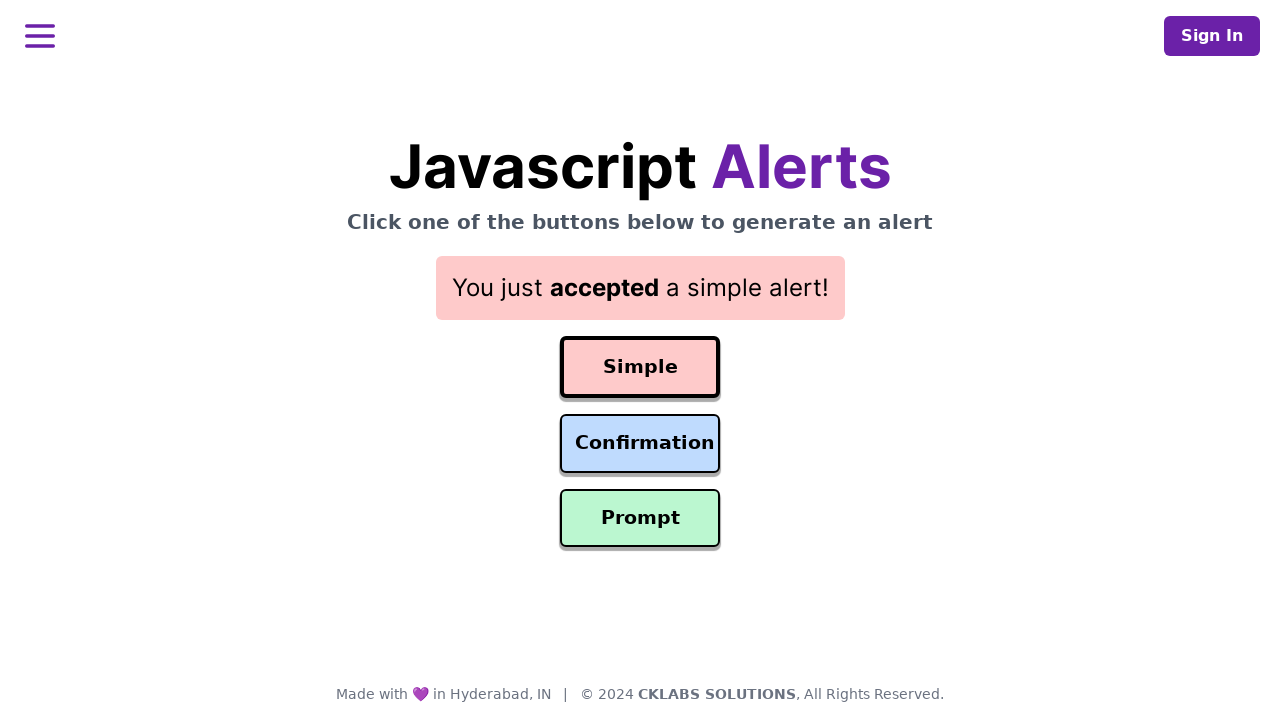

Waited for alert handling to complete
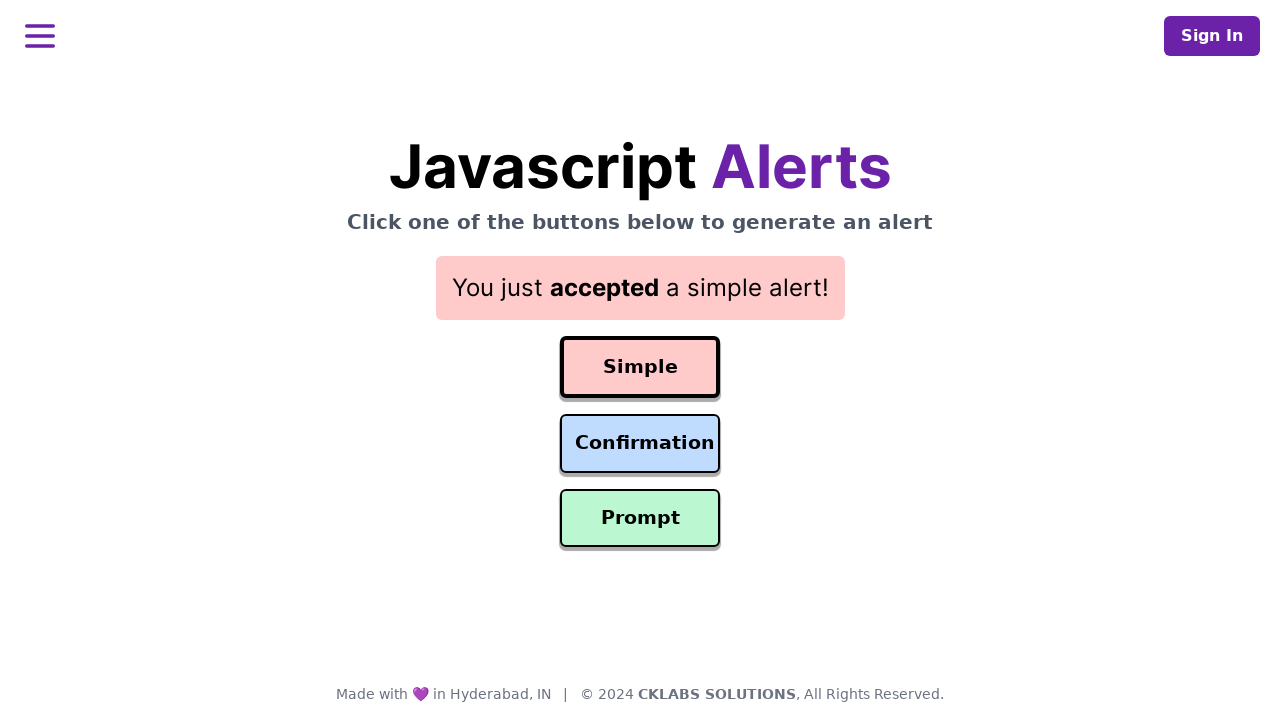

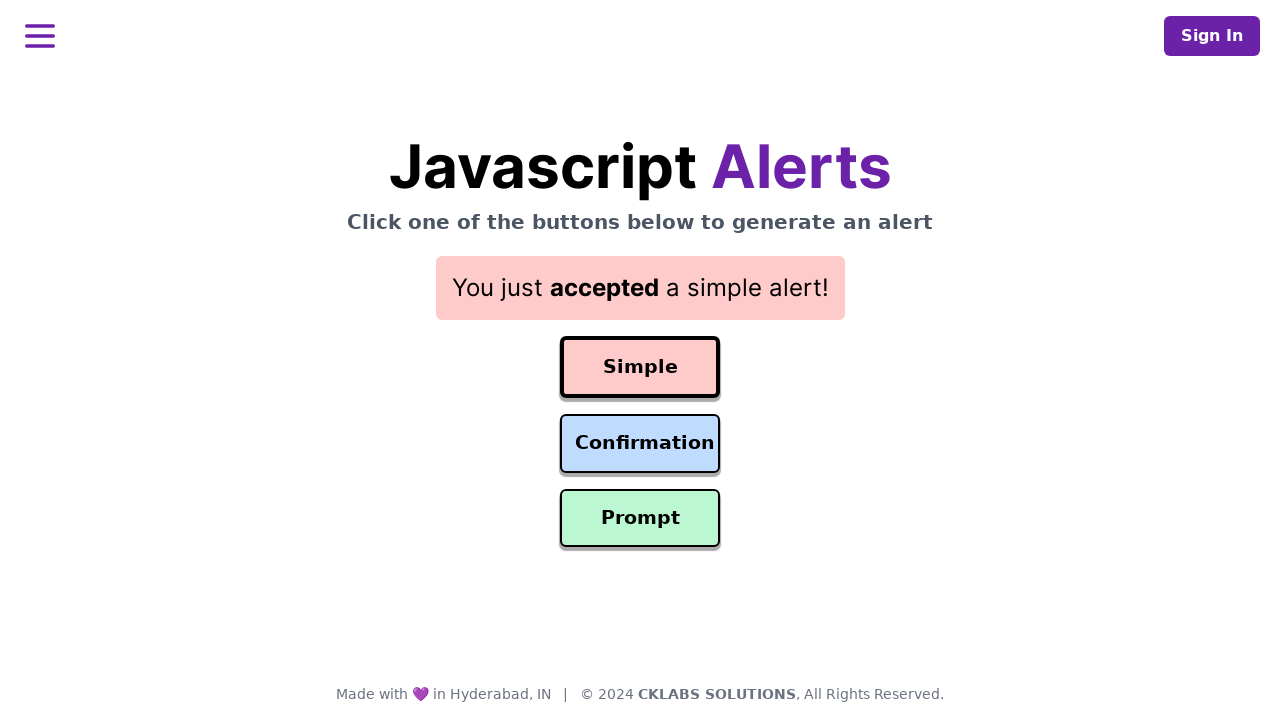